Tests user registration flow by filling out a registration form with dynamically generated user data and submitting it

Starting URL: https://ctflearn.com/

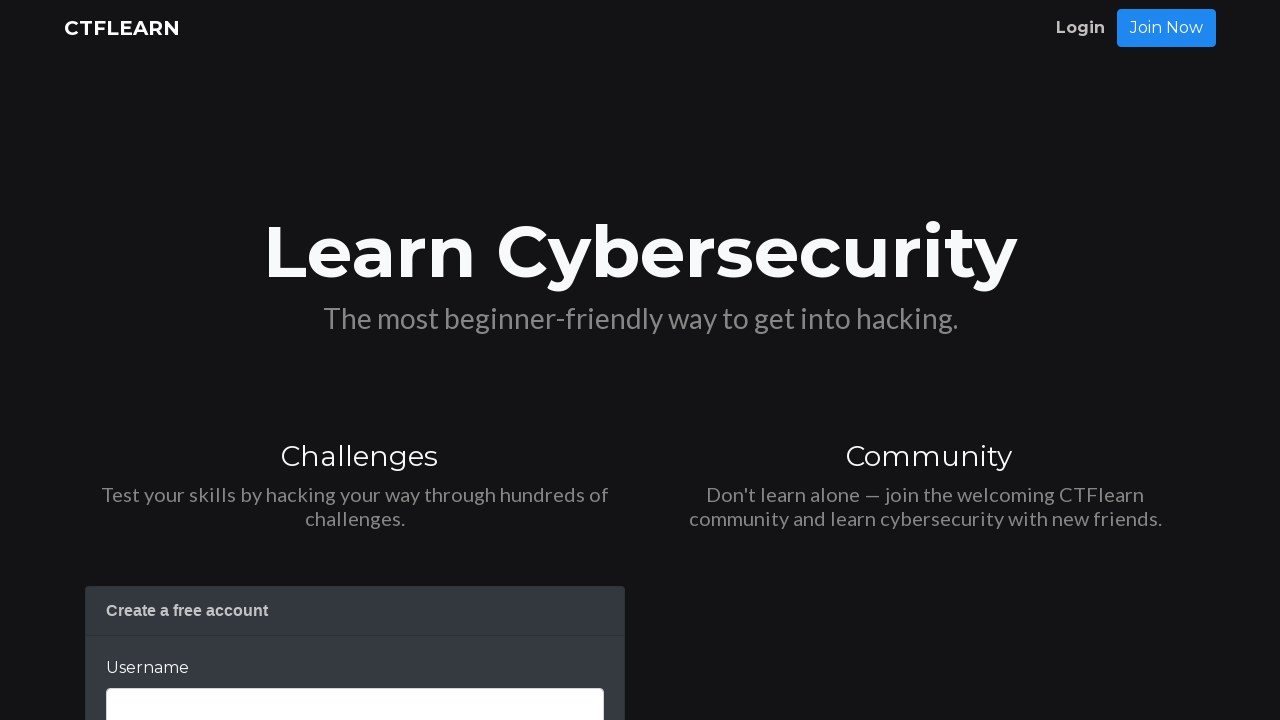

Filled username field with 'chientest25-02-2026-14-20-59' on input[name='username']
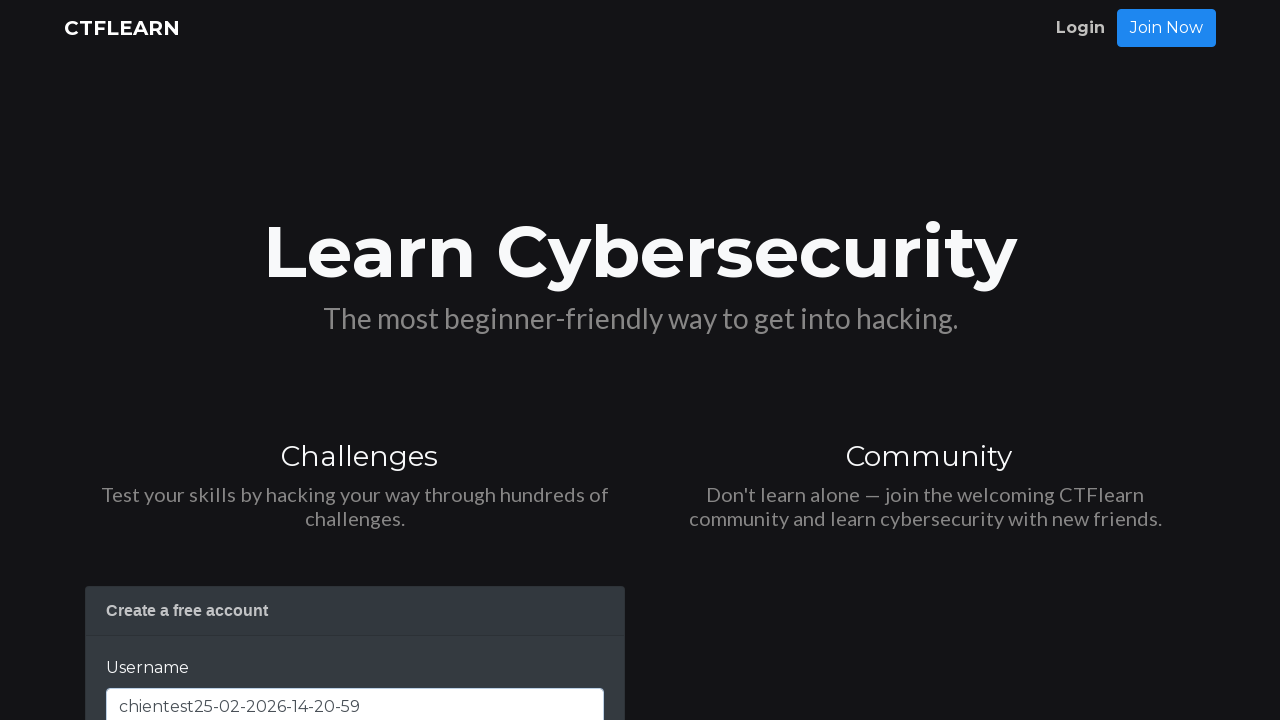

Filled email field with '25-02-2026-14-20-59chien@example.com' on input[name='email']
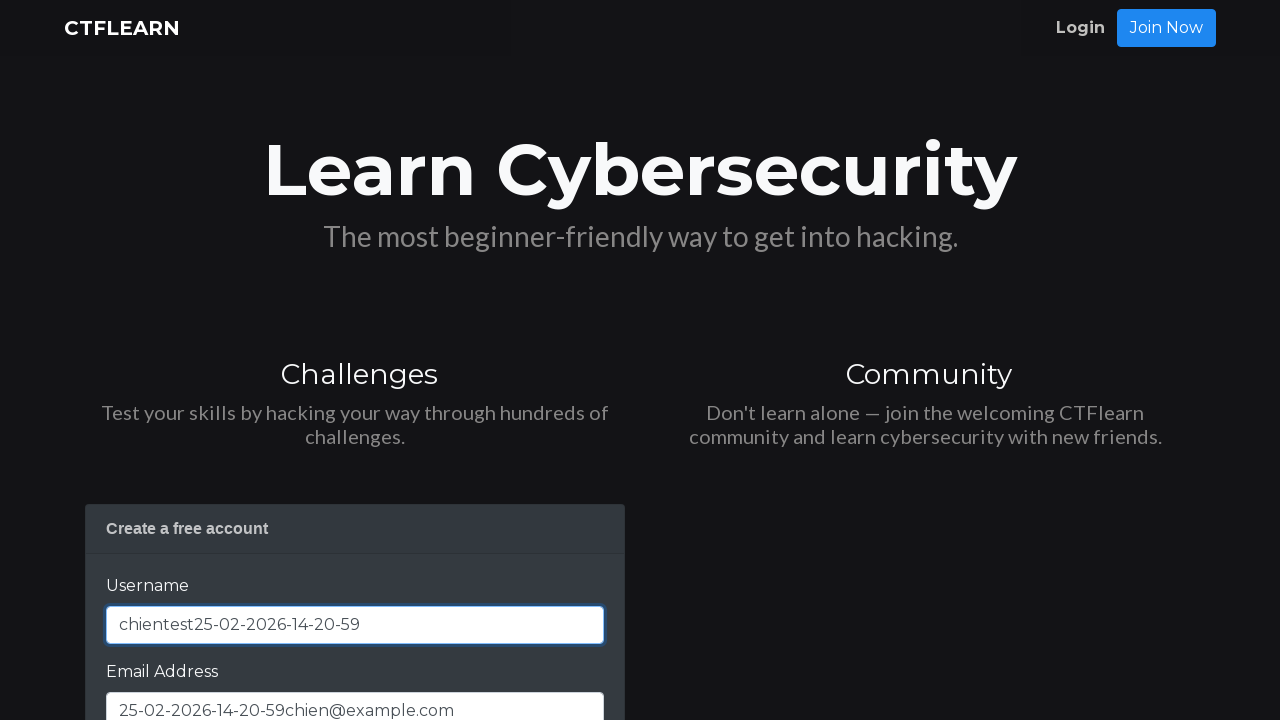

Filled password field with '***' on input[name='password']
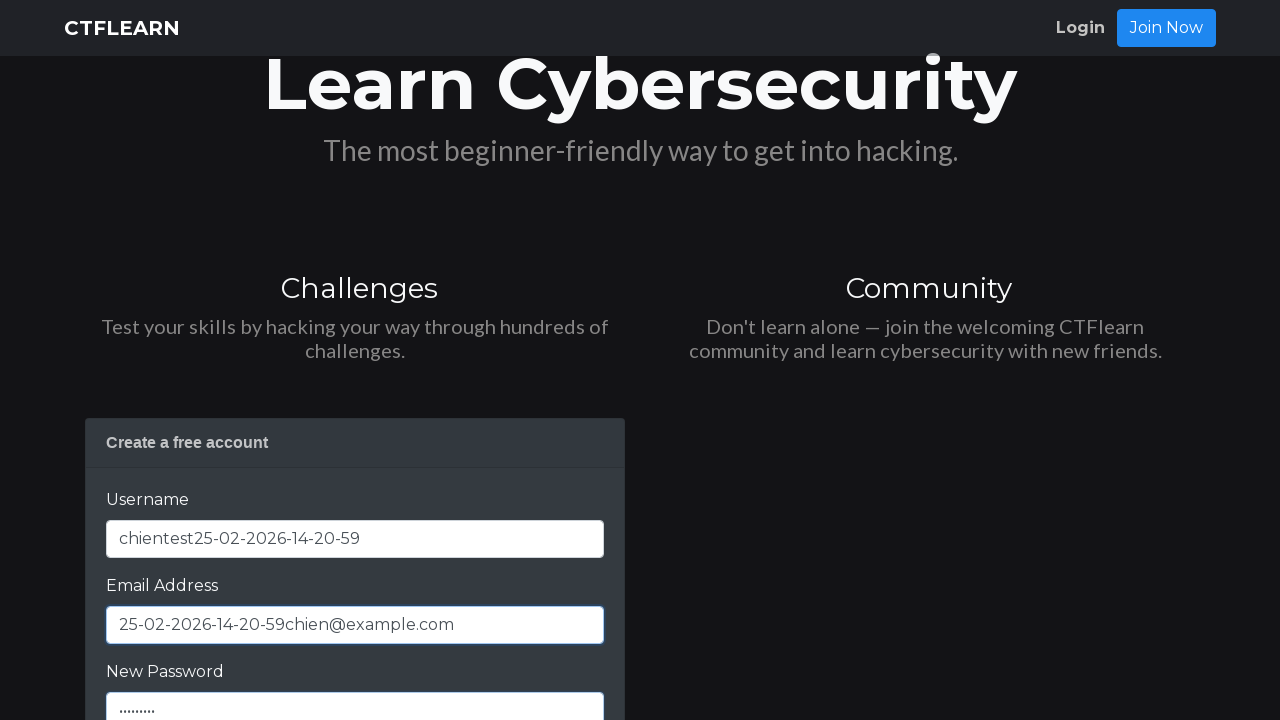

Clicked register/submit button to complete user registration at (152, 368) on button[type='submit']
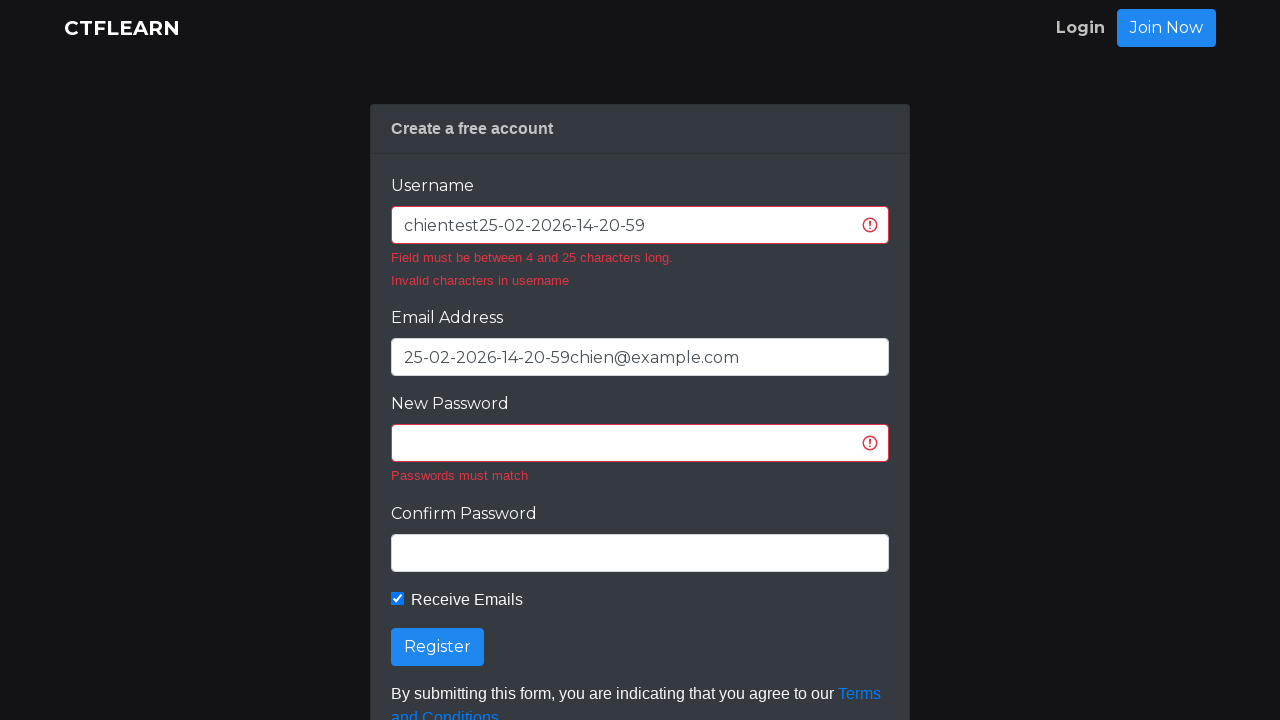

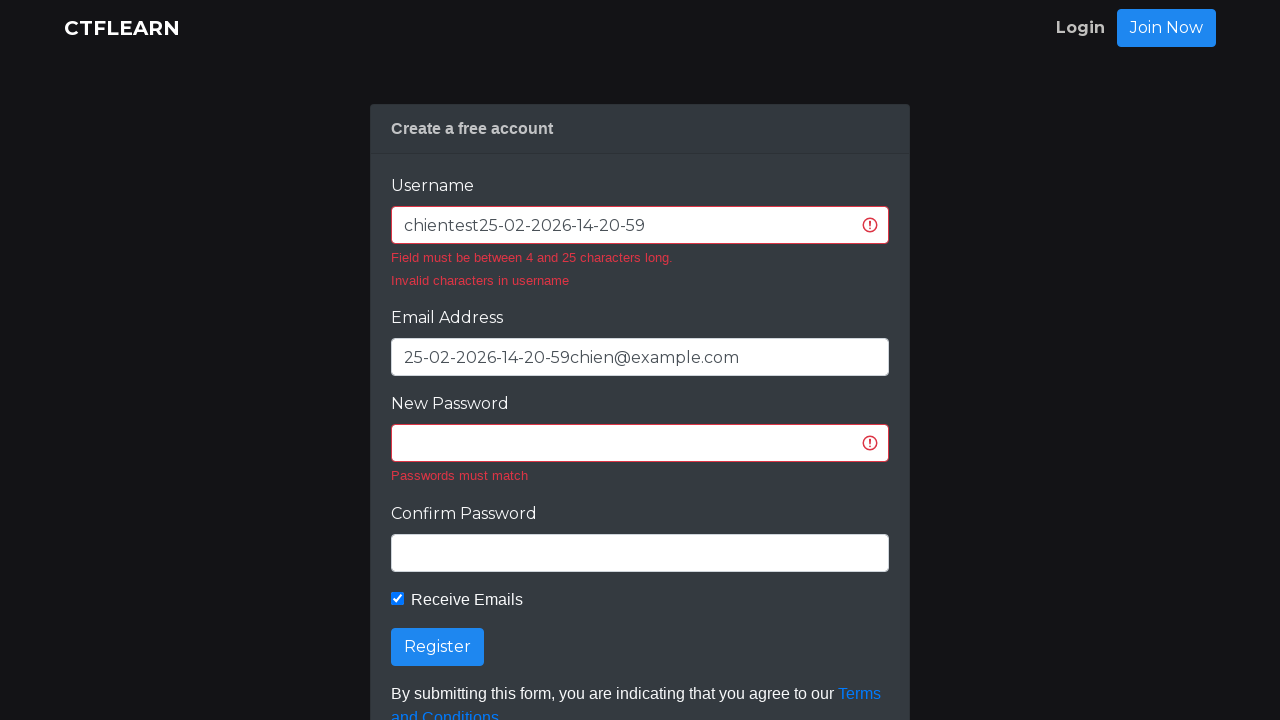